Tests interaction with a disabled form field in an iframe, which should trigger an ElementNotInteractableException

Starting URL: https://www.w3schools.com/tags/tryit.asp?filename=tryhtml_input_disabled

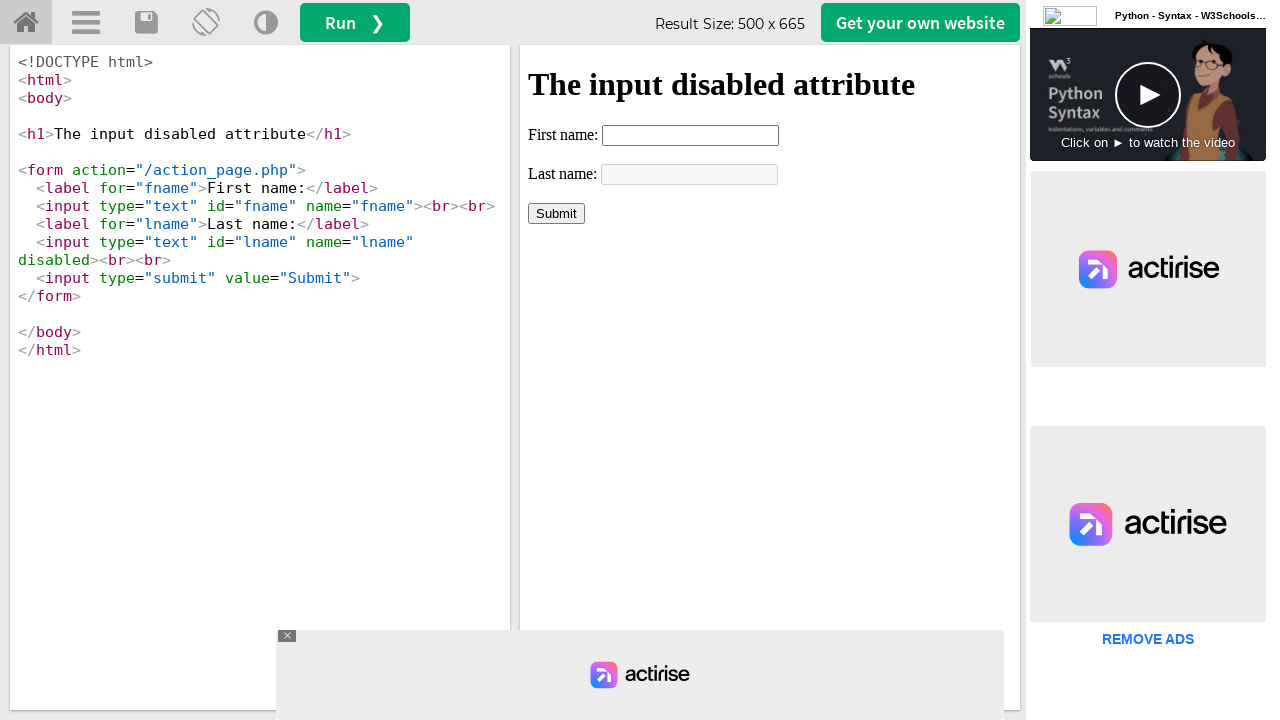

Located iframe#iframeResult containing the form
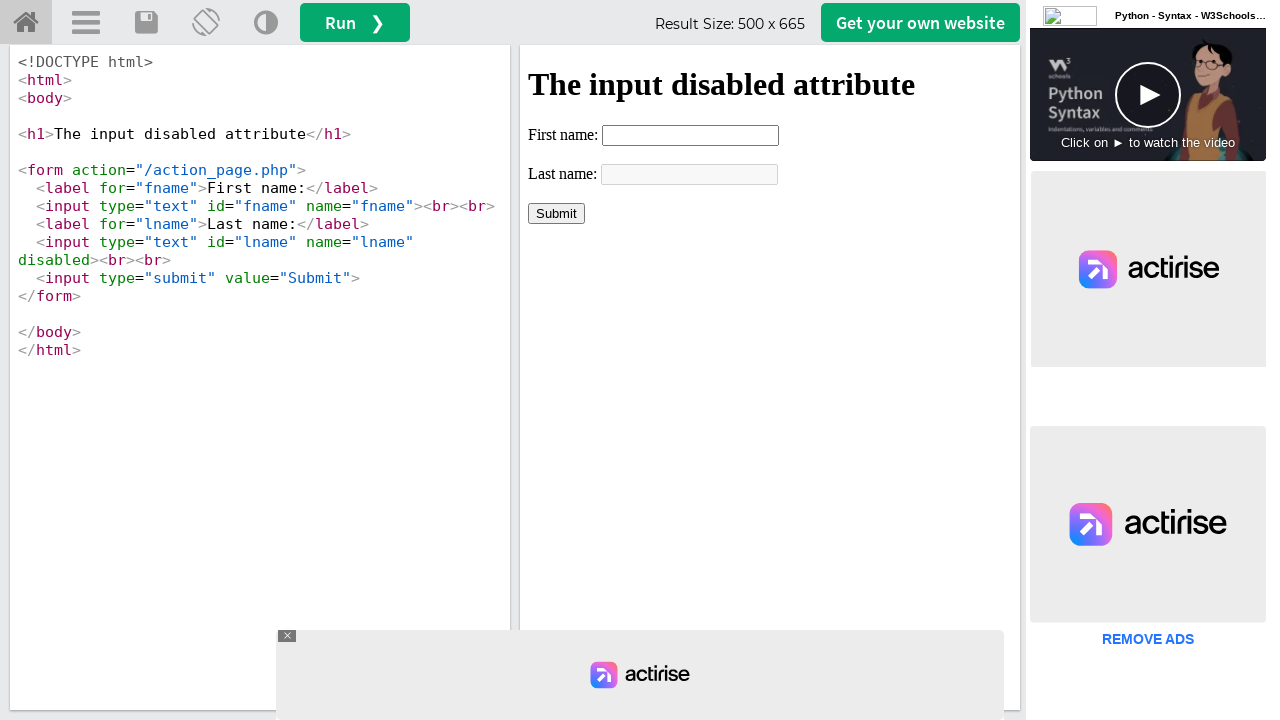

Fill attempt on disabled field raised exception as expected: TimeoutError on iframe#iframeResult >> internal:control=enter-frame >> input[name='lname']
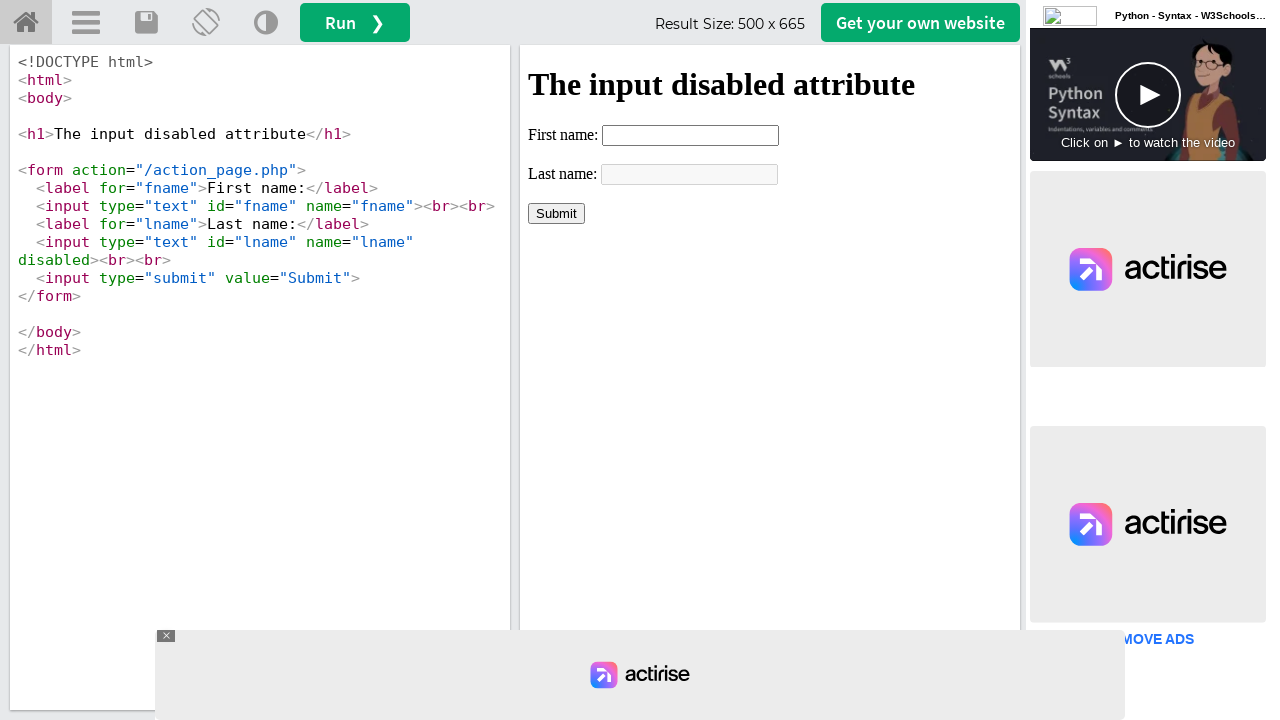

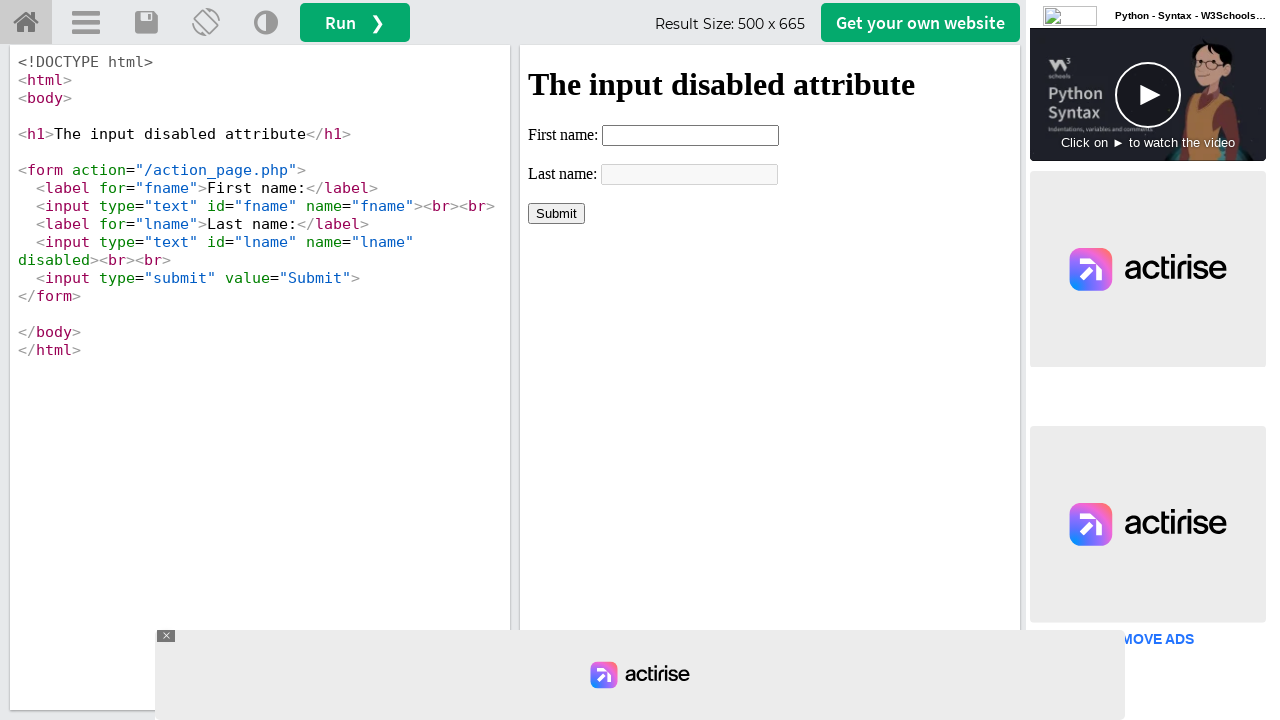